Tests clicking a link that triggers a 'No Content' API response and verifies the response message

Starting URL: https://demoqa.com/links

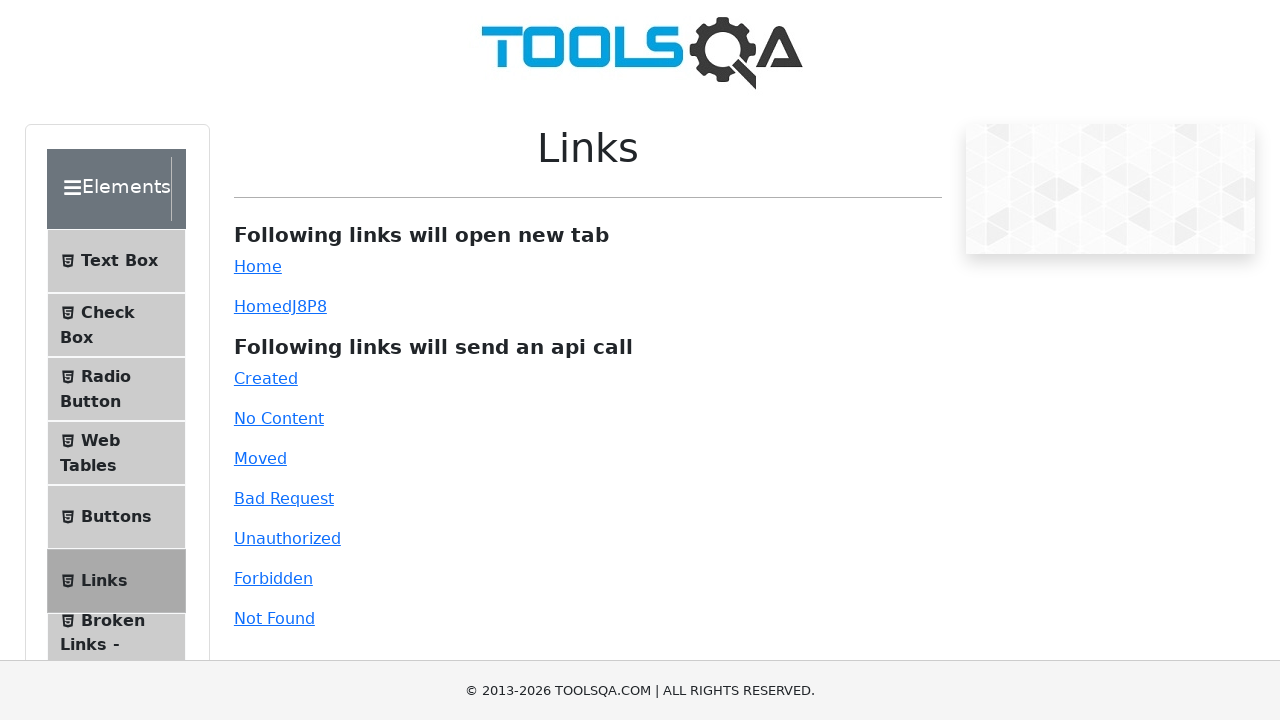

Removed interfering iframes from page
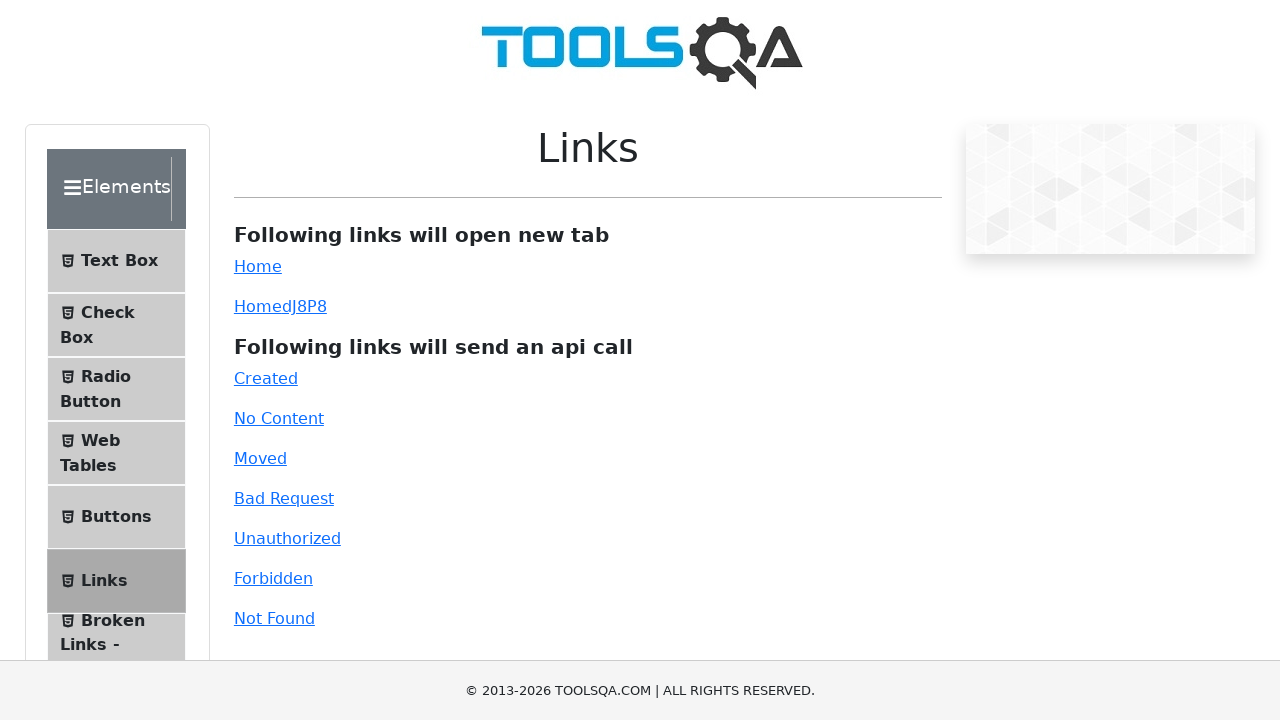

Located the 'No Content' link element
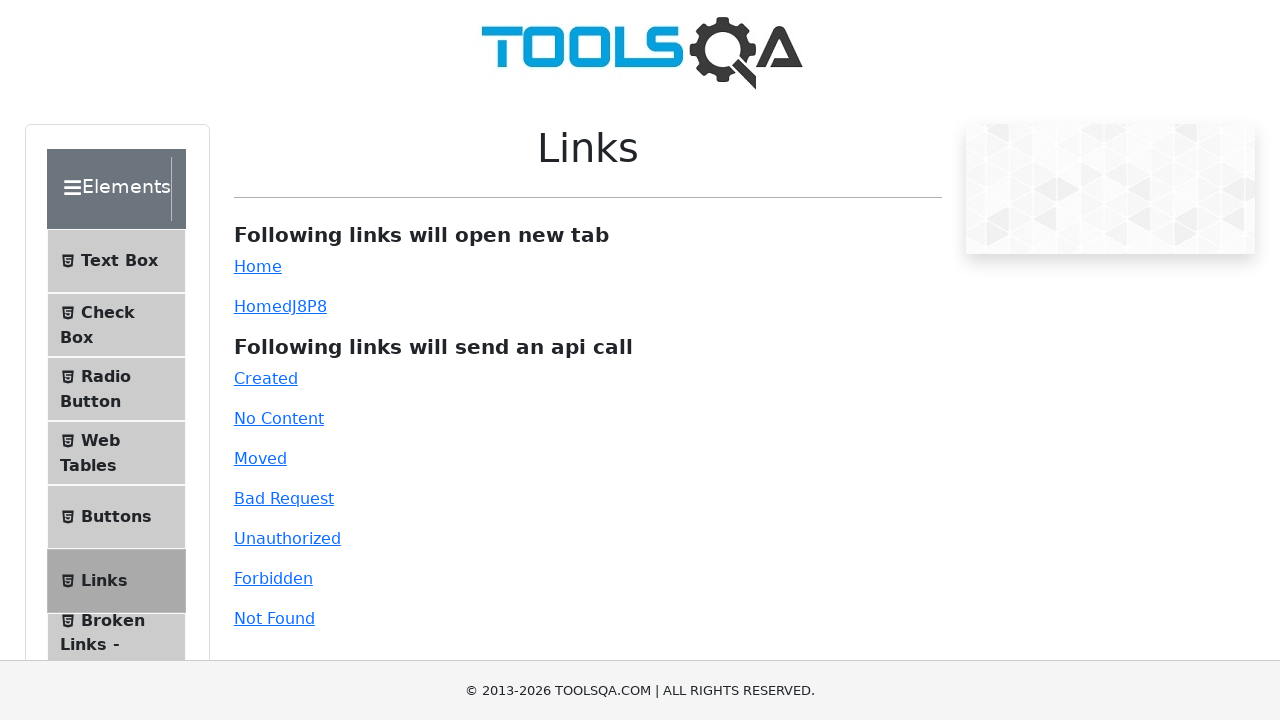

Scrolled 'No Content' link into view
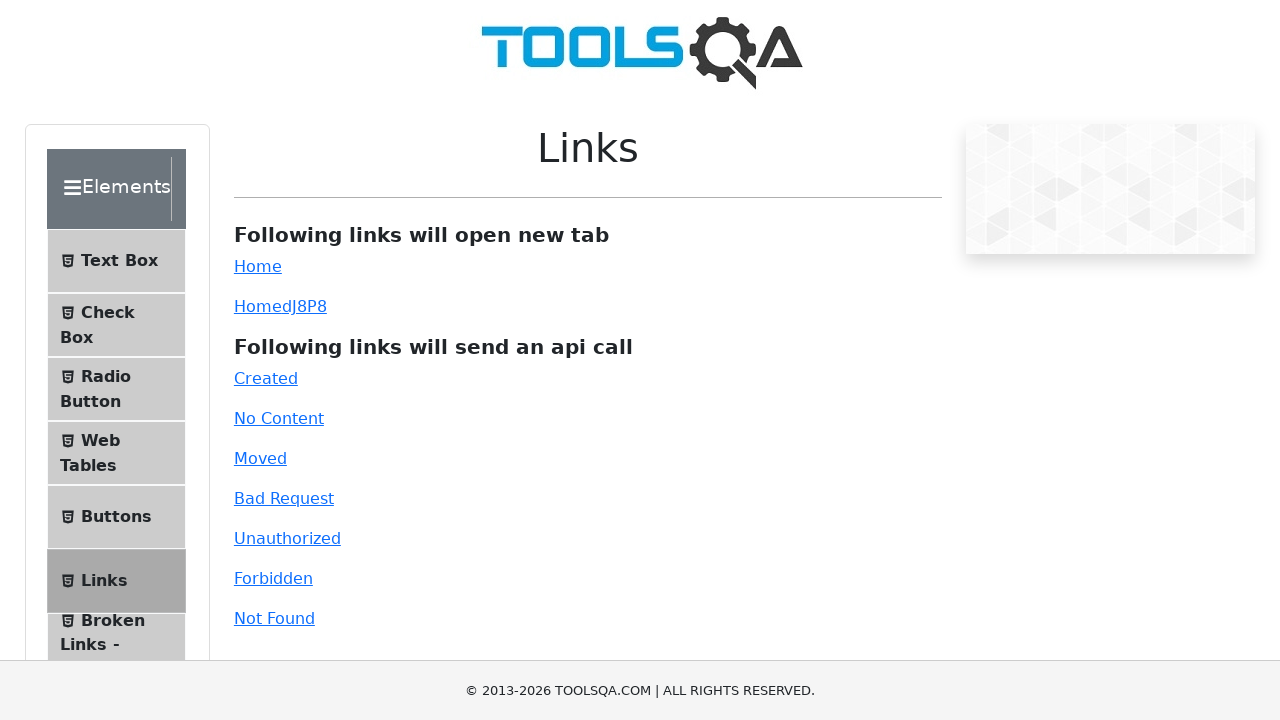

Clicked the 'No Content' link to trigger API response at (279, 418) on xpath=//div[@id='linkWrapper']/p/a[@id='no-content']
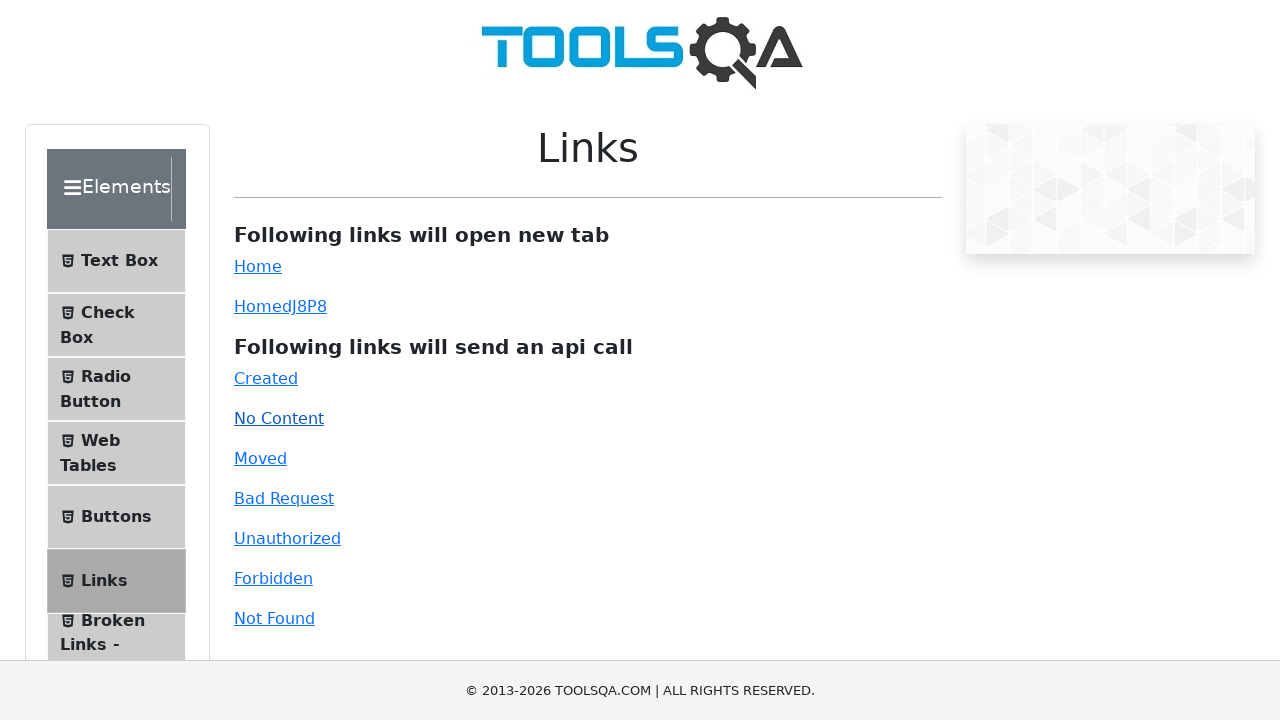

Response message appeared in link response element
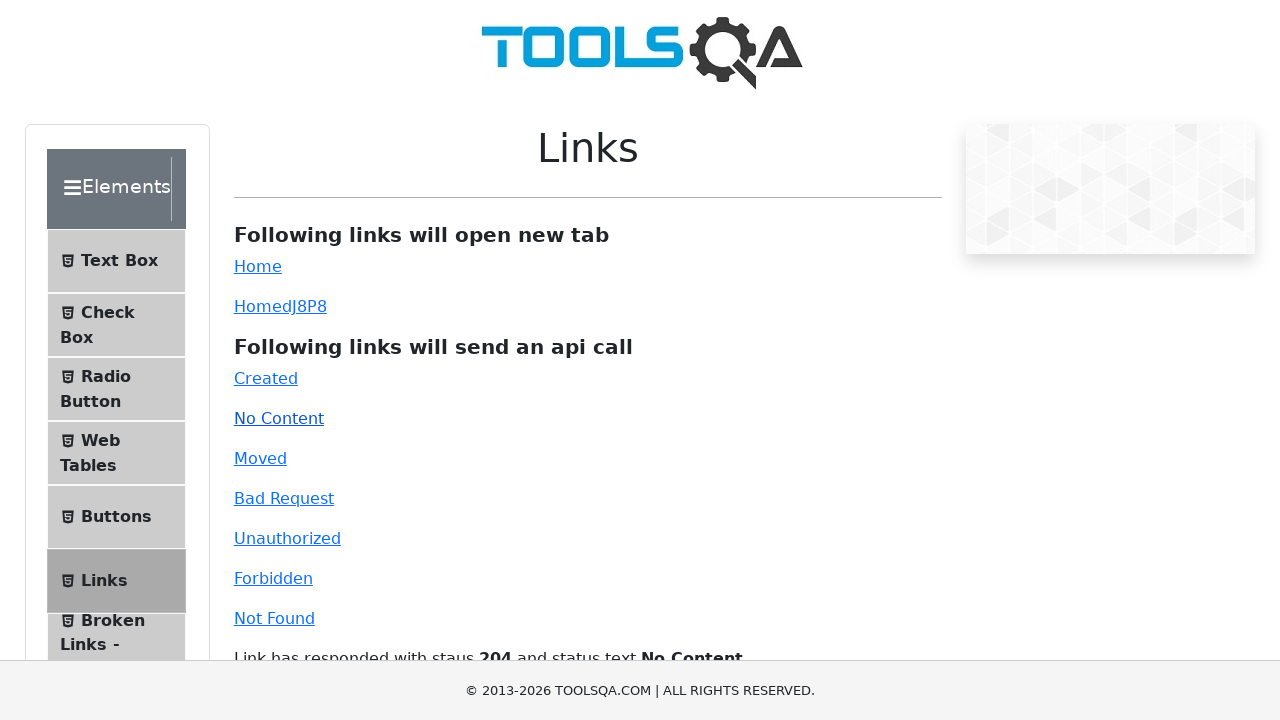

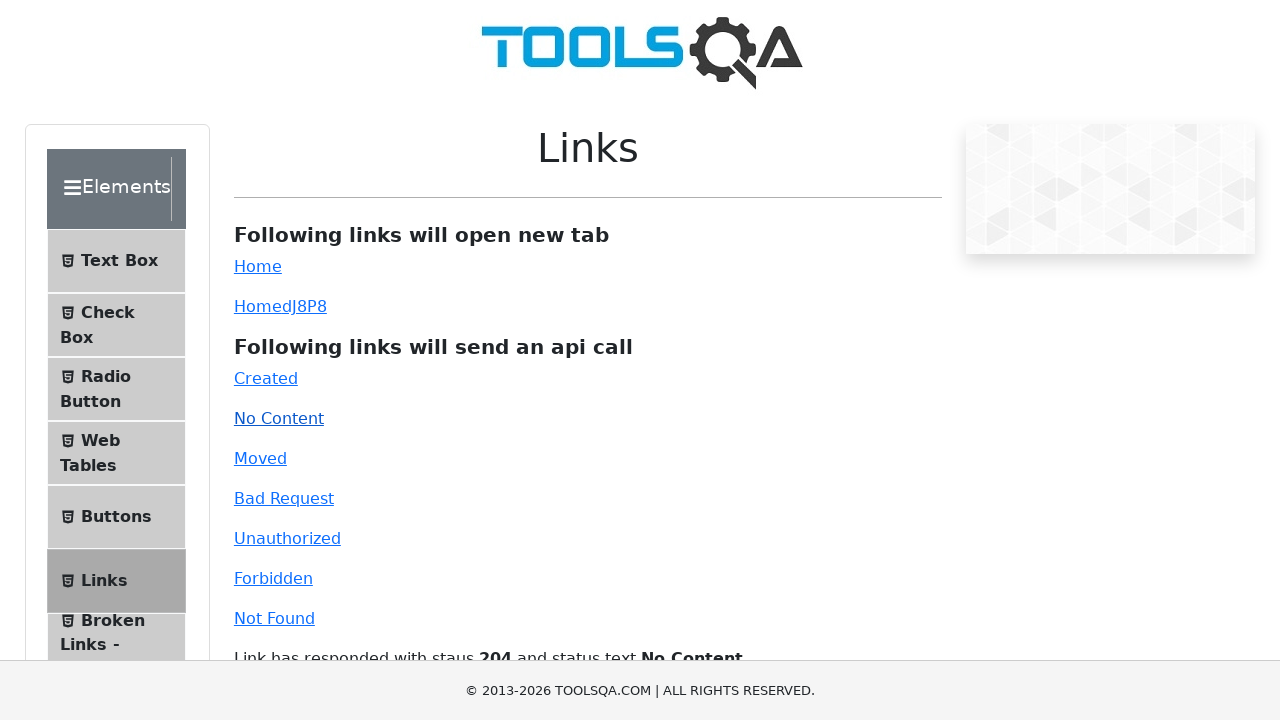